Tests JavaScript alert handling on demoqa.com by clicking alert buttons, accepting simple alerts, and interacting with prompt alerts by entering text

Starting URL: https://demoqa.com/alerts

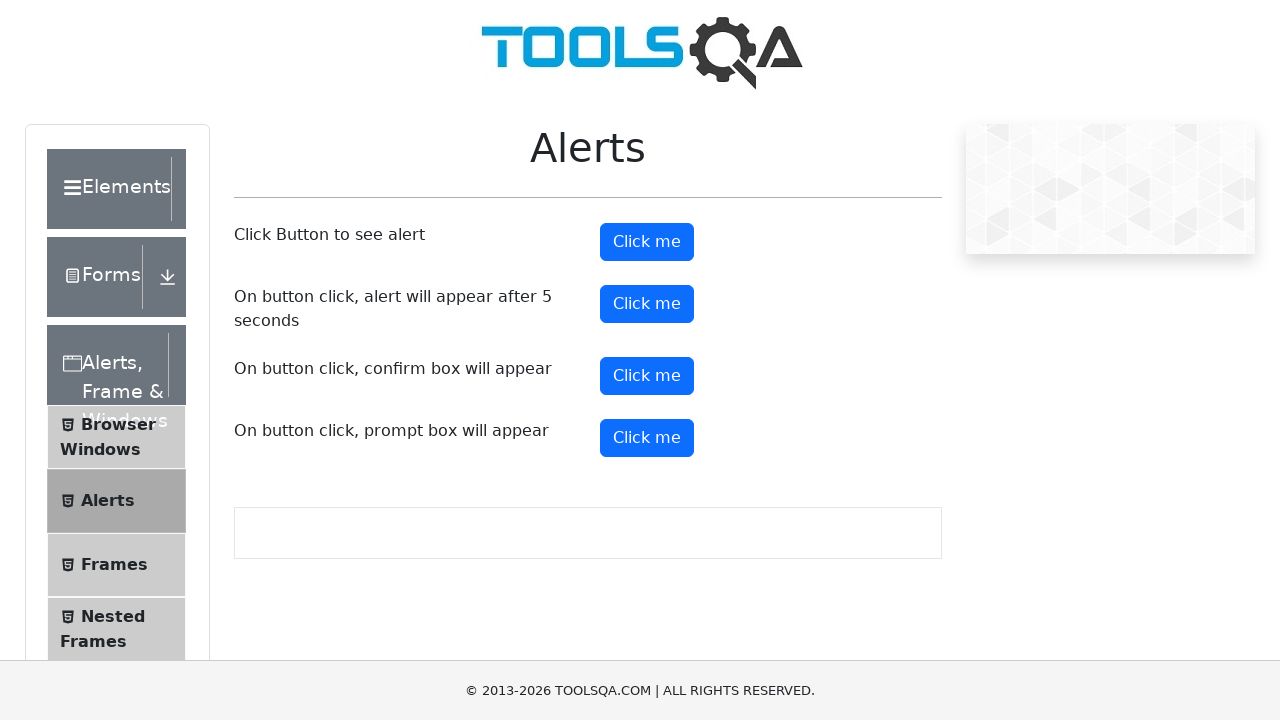

Clicked the first alert button at (647, 242) on button#alertButton
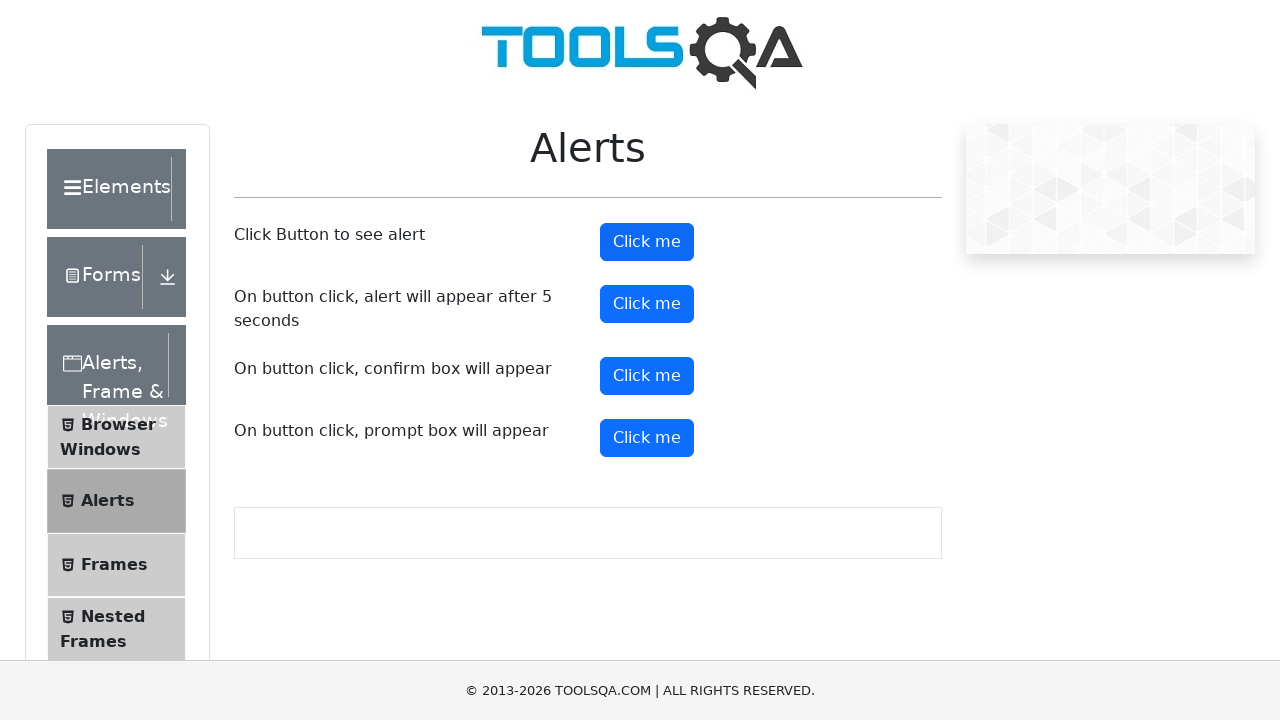

Set up dialog handler to accept alerts
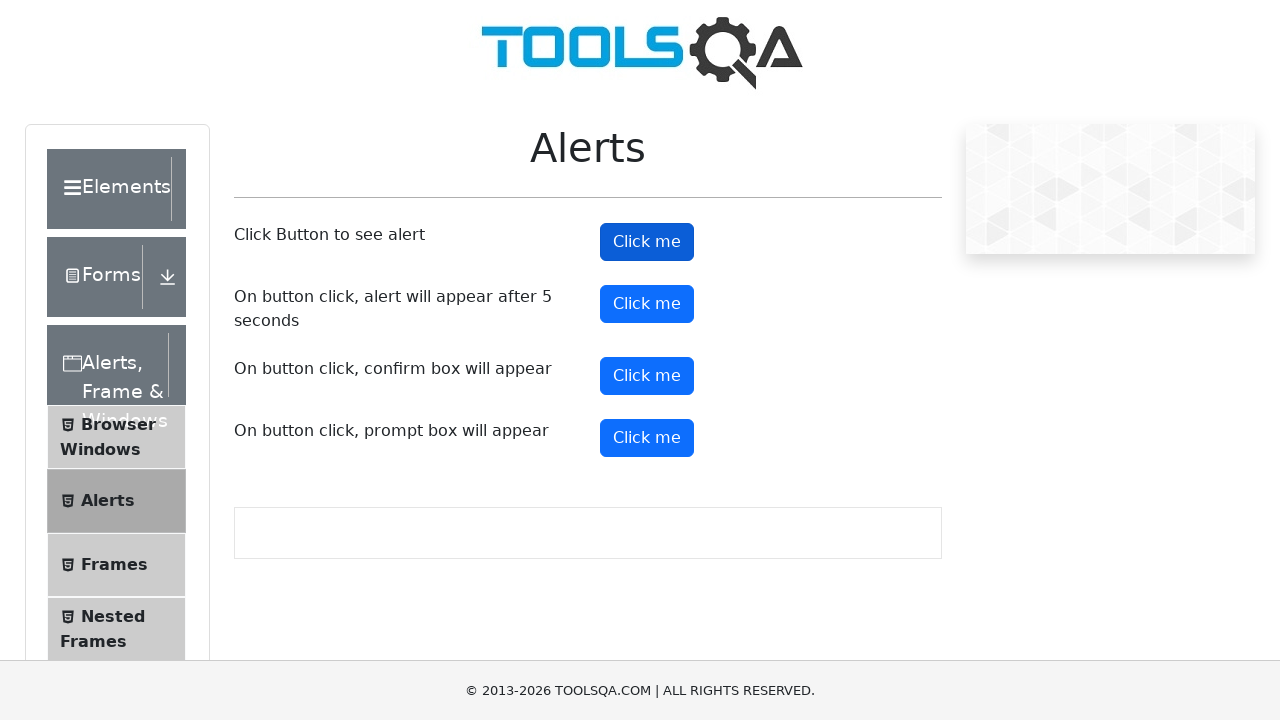

Waited 1000ms for alert to be processed
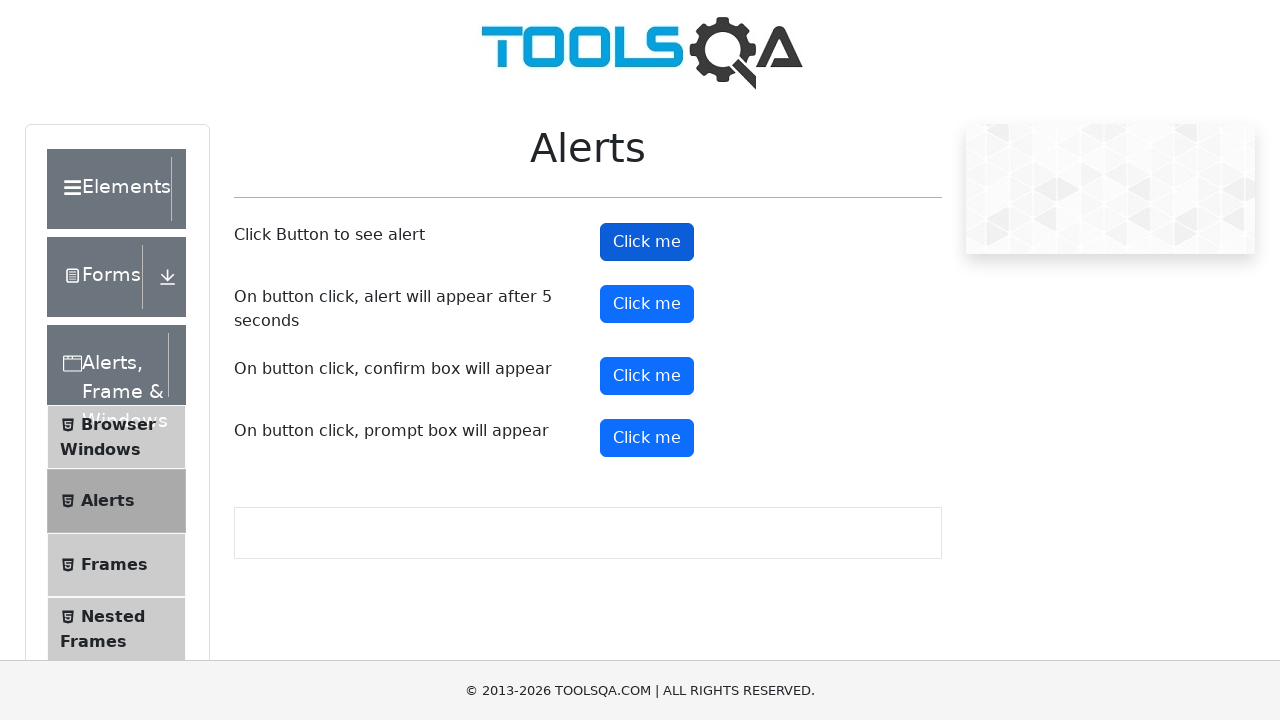

Clicked the prompt button at (647, 438) on button#promtButton
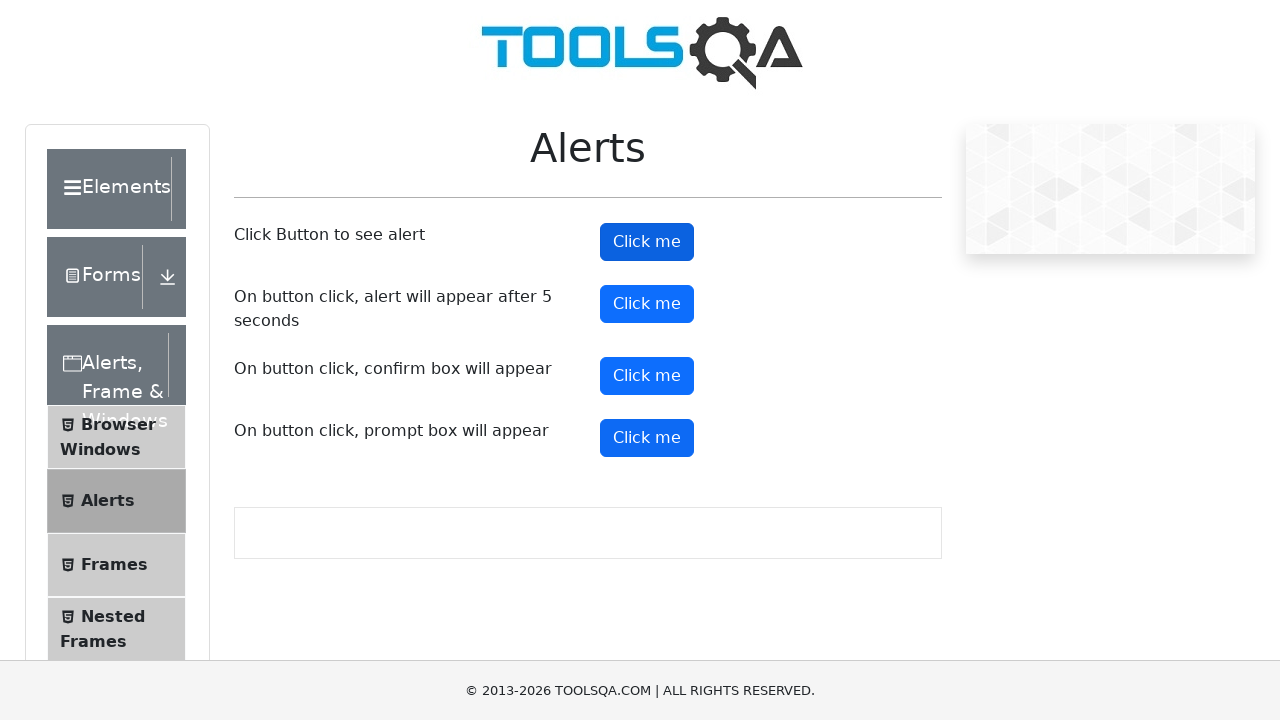

Set up dialog handler to accept prompts with text 'abracadabra'
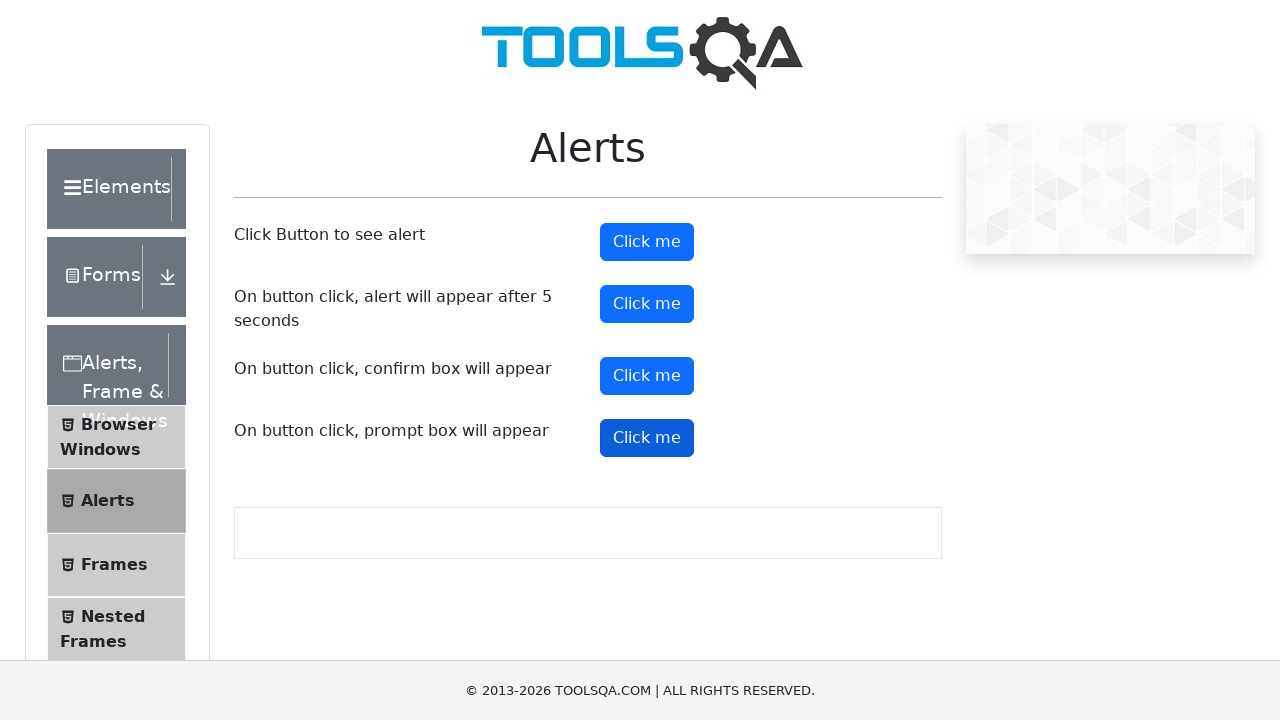

Clicked the prompt button and entered 'abracadabra' in the prompt at (647, 438) on button#promtButton
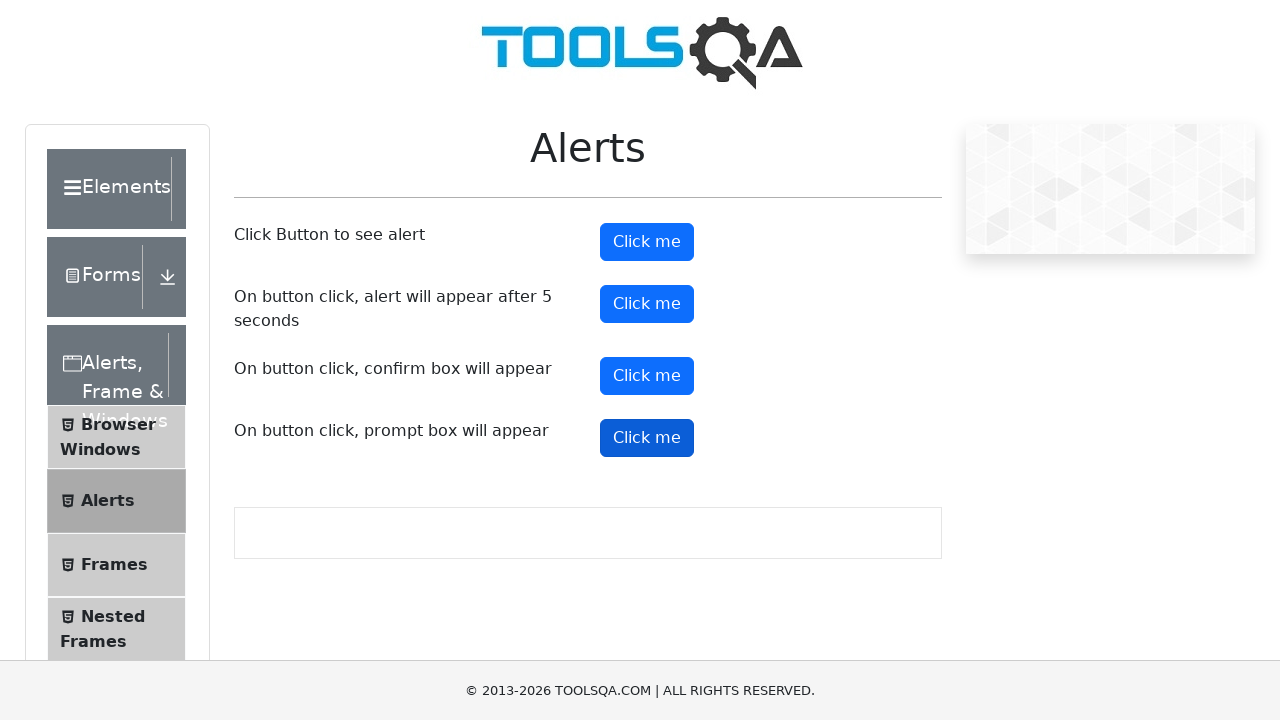

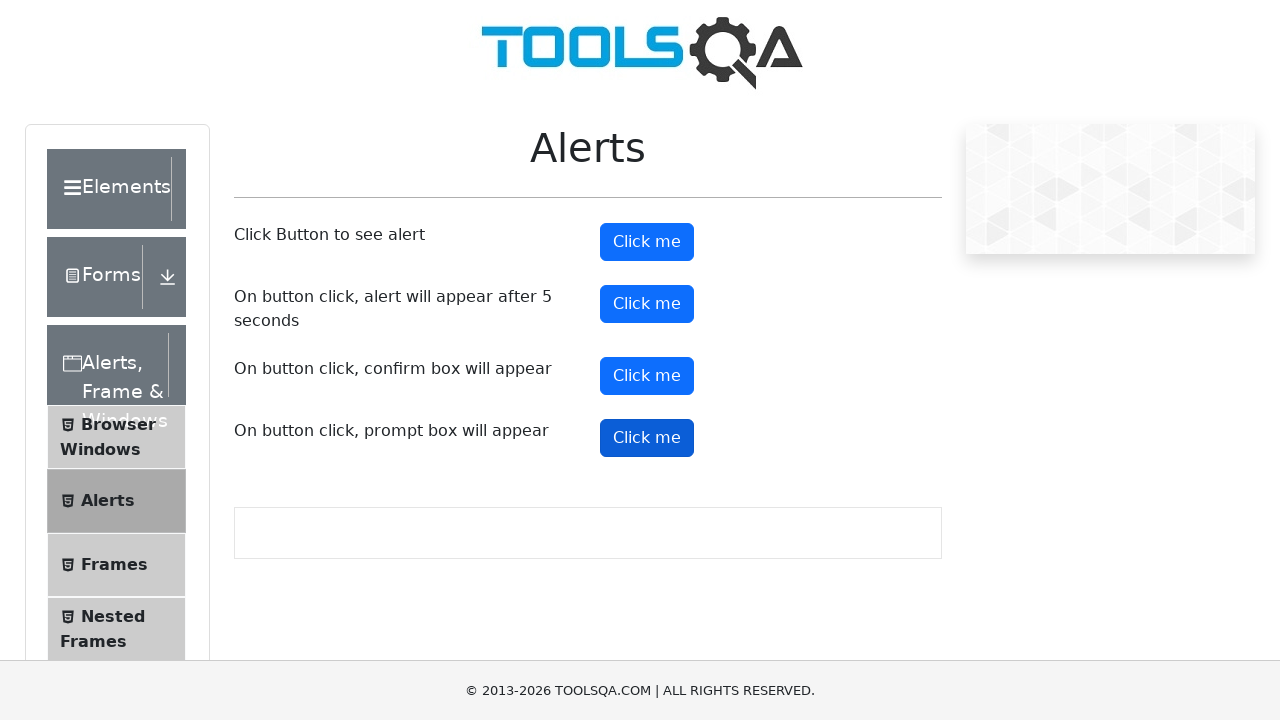